Tests that clicking Clear completed button removes completed items from the list.

Starting URL: https://demo.playwright.dev/todomvc

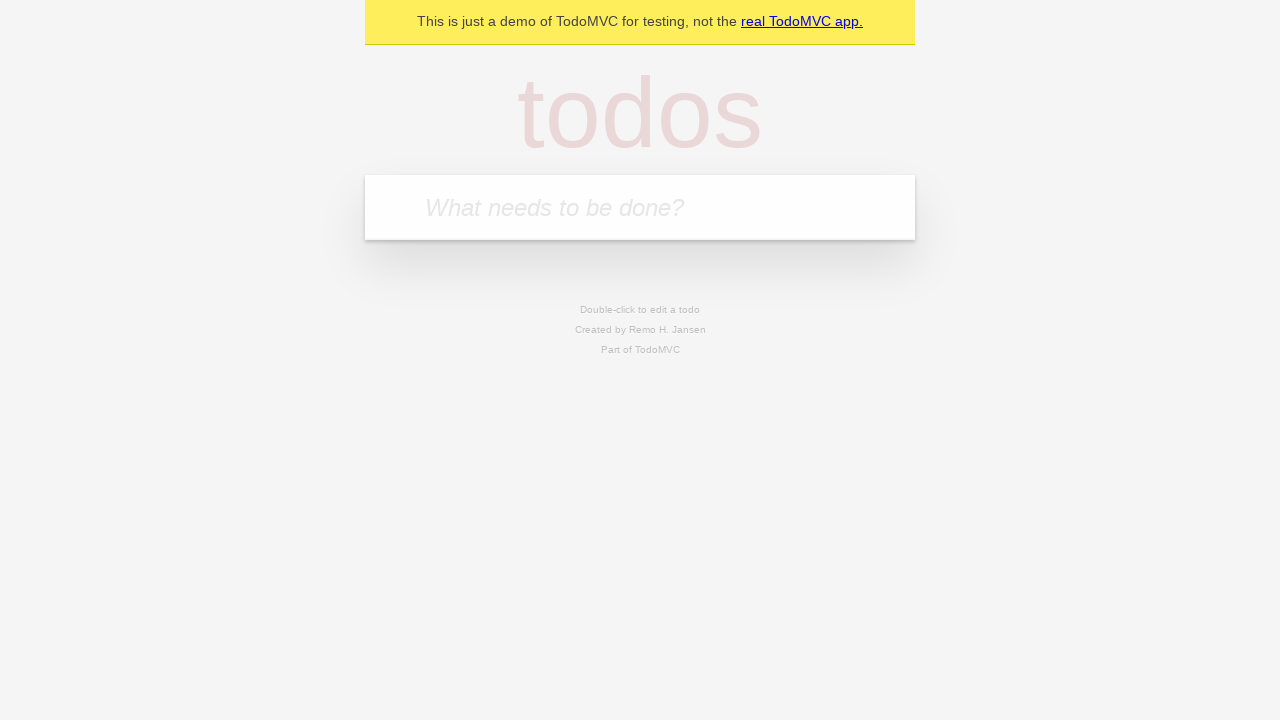

Filled todo input with 'buy some cheese' on internal:attr=[placeholder="What needs to be done?"i]
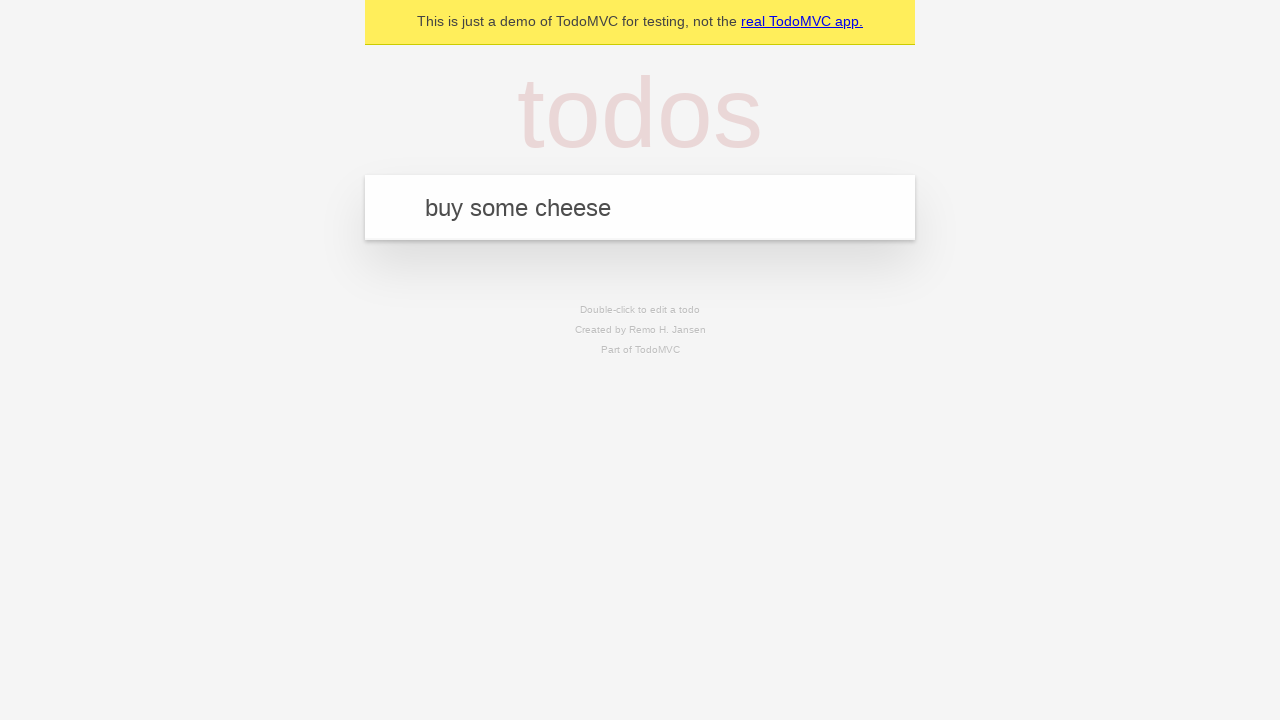

Pressed Enter to add first todo on internal:attr=[placeholder="What needs to be done?"i]
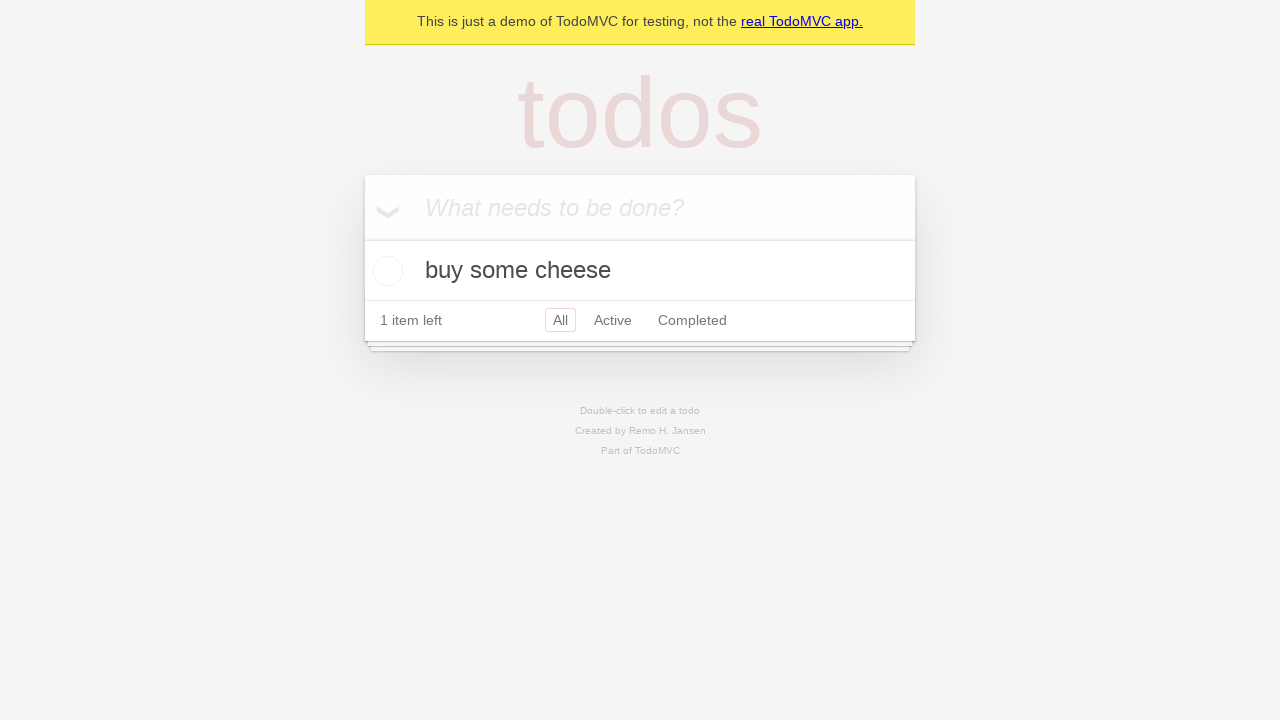

Filled todo input with 'feed the cat' on internal:attr=[placeholder="What needs to be done?"i]
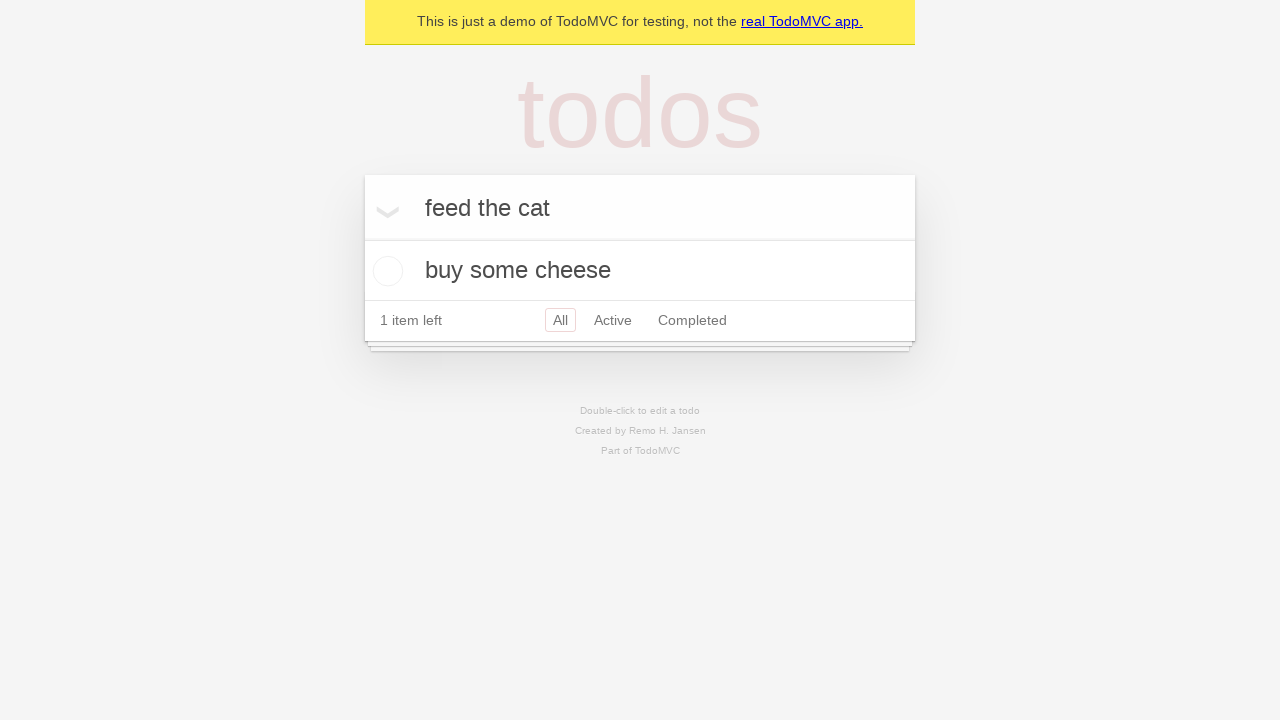

Pressed Enter to add second todo on internal:attr=[placeholder="What needs to be done?"i]
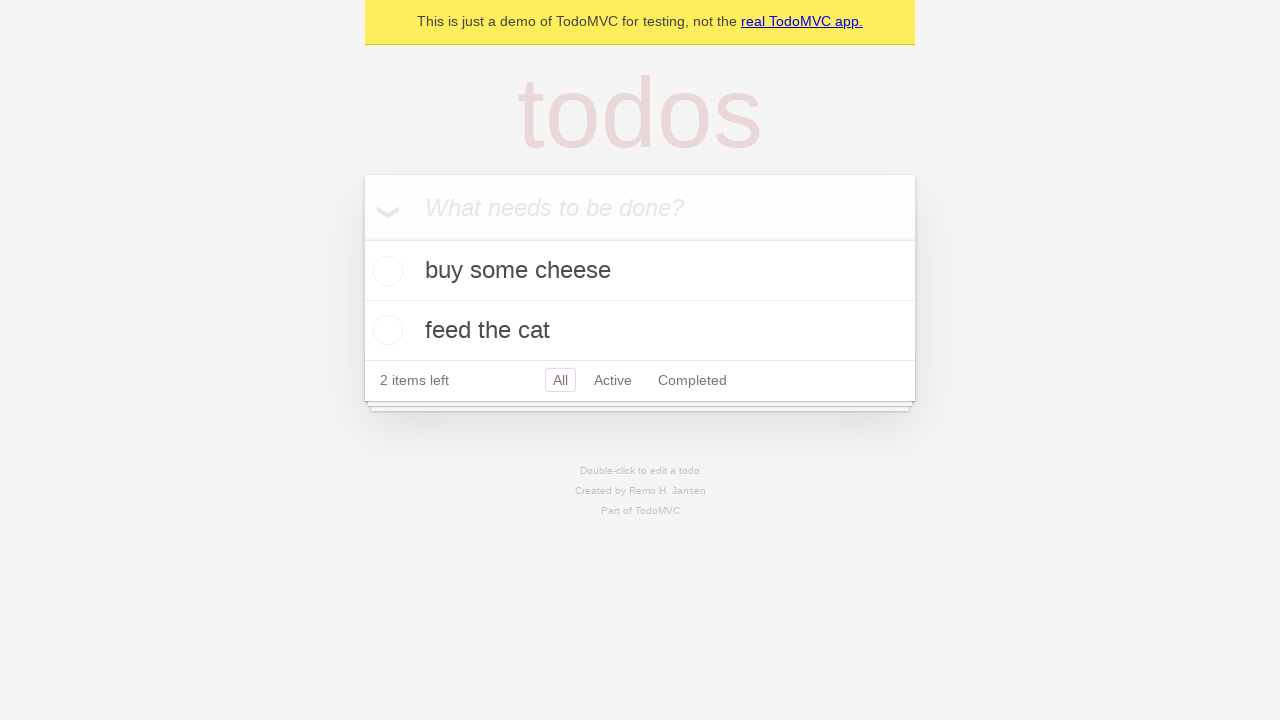

Filled todo input with 'book a doctors appointment' on internal:attr=[placeholder="What needs to be done?"i]
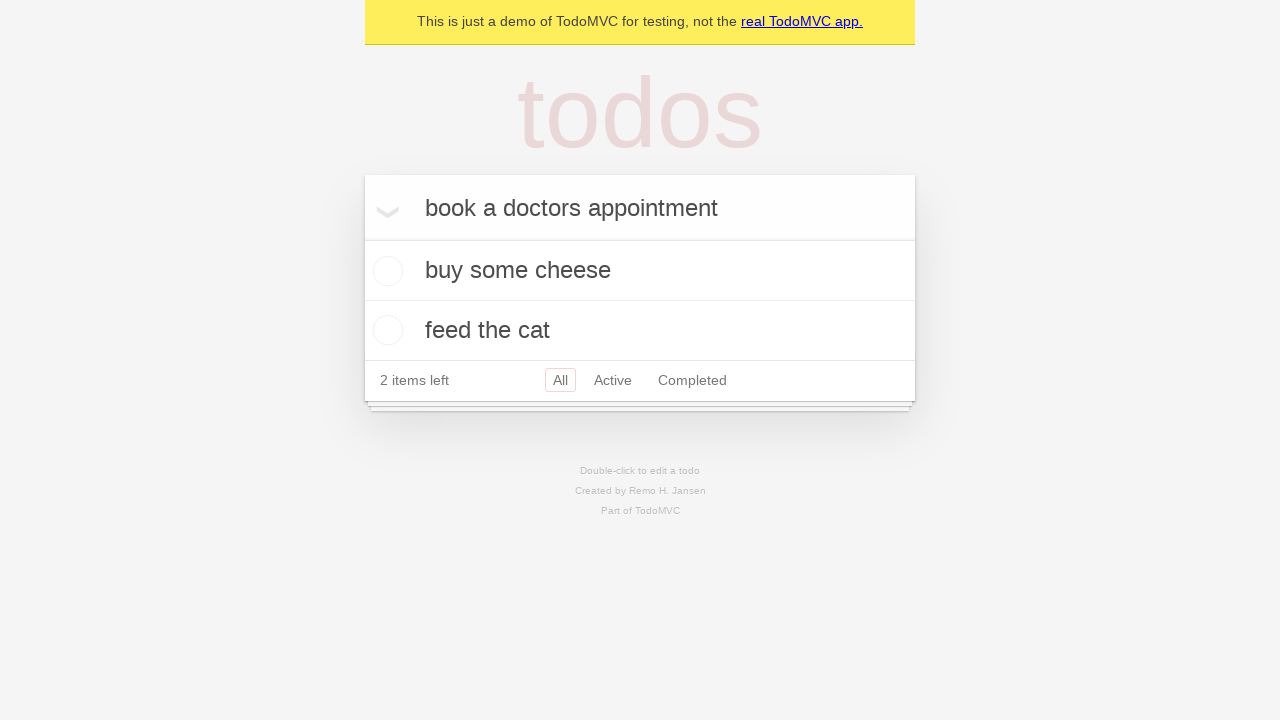

Pressed Enter to add third todo on internal:attr=[placeholder="What needs to be done?"i]
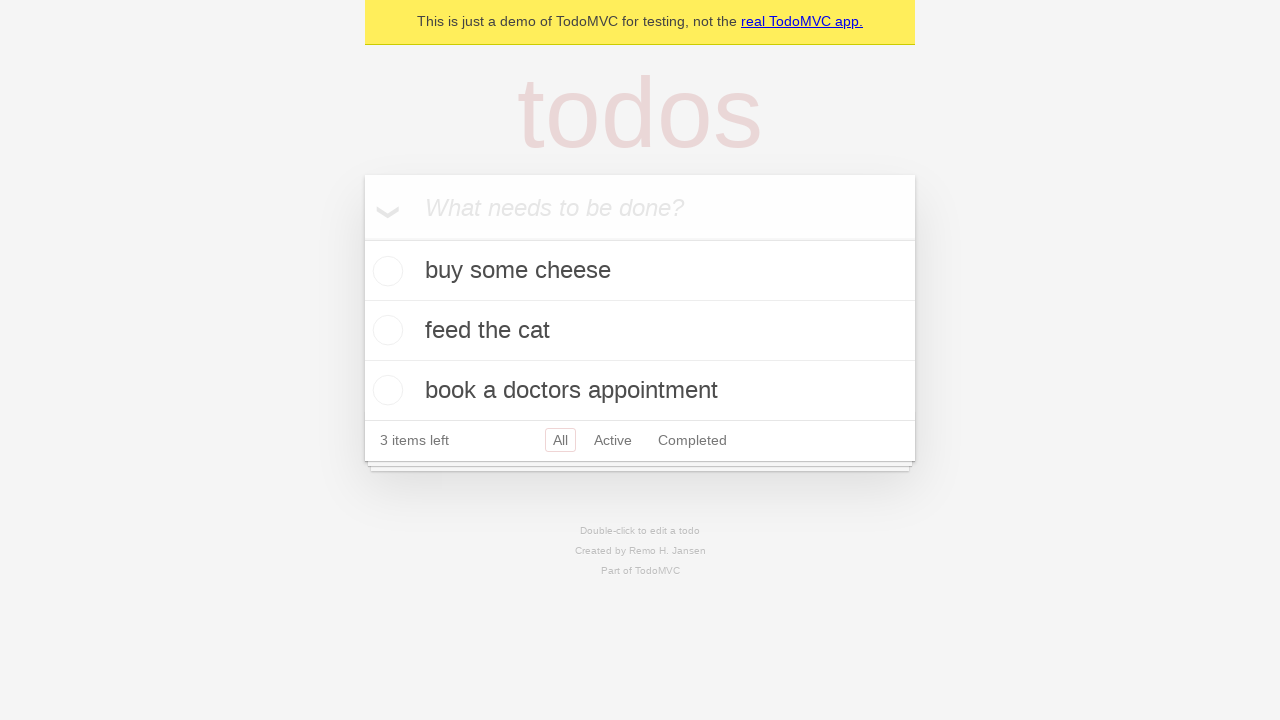

Checked the second todo item at (385, 330) on internal:testid=[data-testid="todo-item"s] >> nth=1 >> internal:role=checkbox
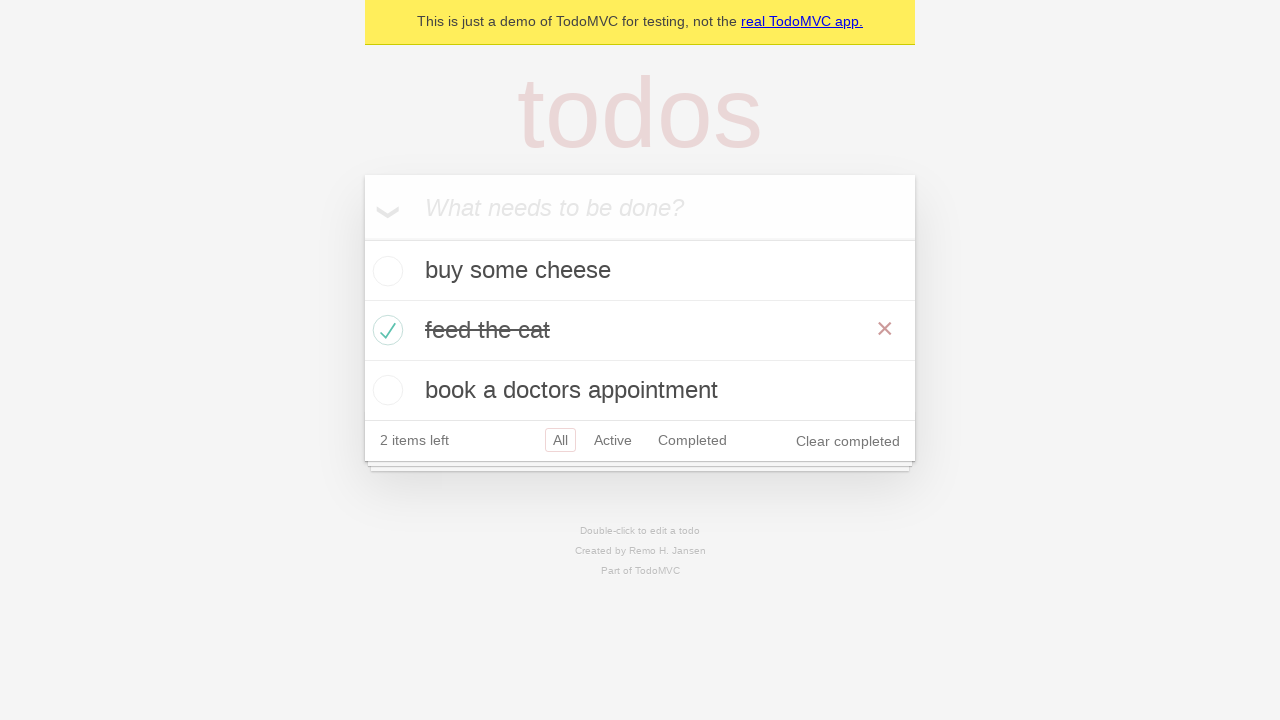

Clicked Clear completed button to remove completed items at (848, 441) on internal:role=button[name="Clear completed"i]
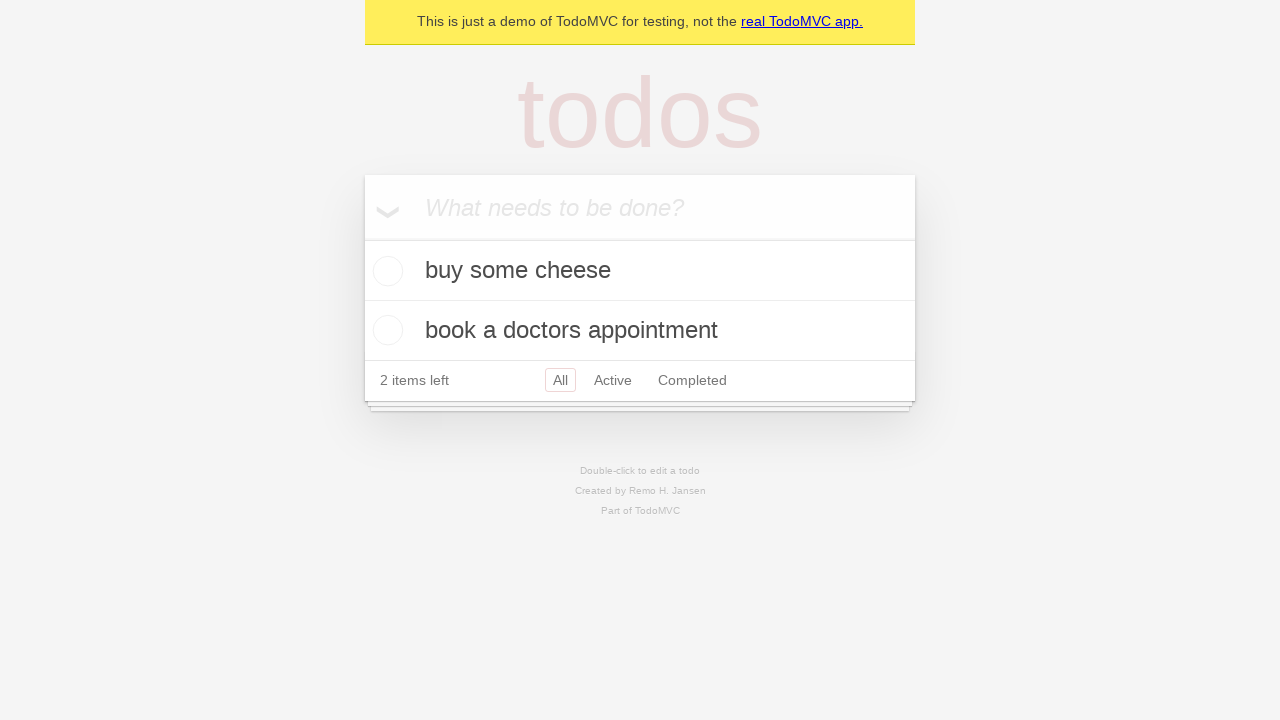

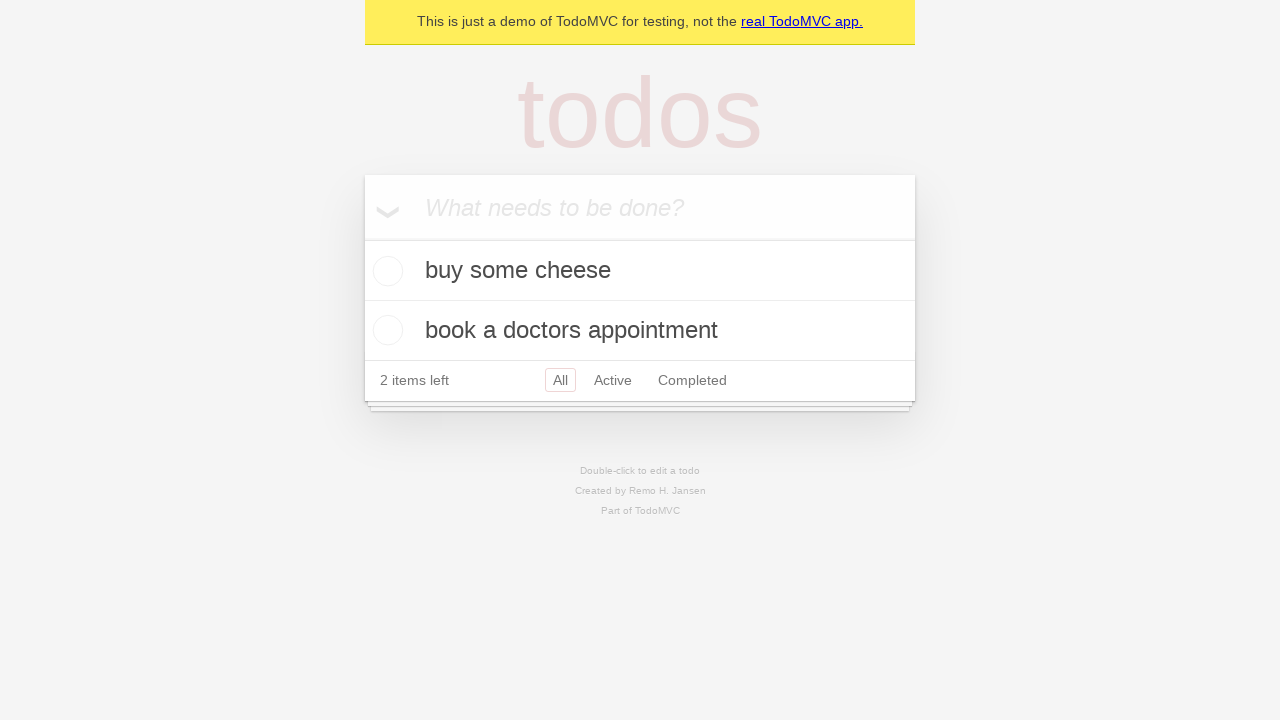